Tests JavaScript prompt dialog handling by clicking a button that triggers a prompt, entering text, and accepting it

Starting URL: https://www.w3schools.com/js/tryit.asp?filename=tryjs_prompt

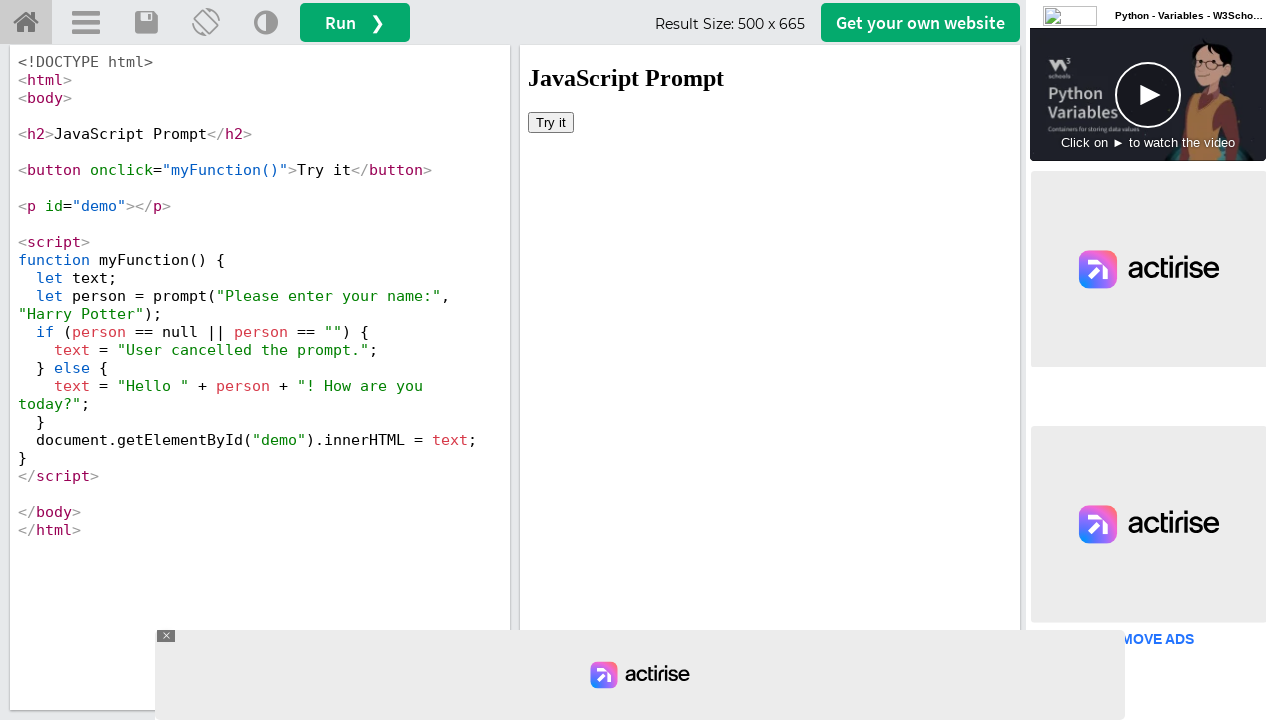

Located iframe with id 'iframeResult'
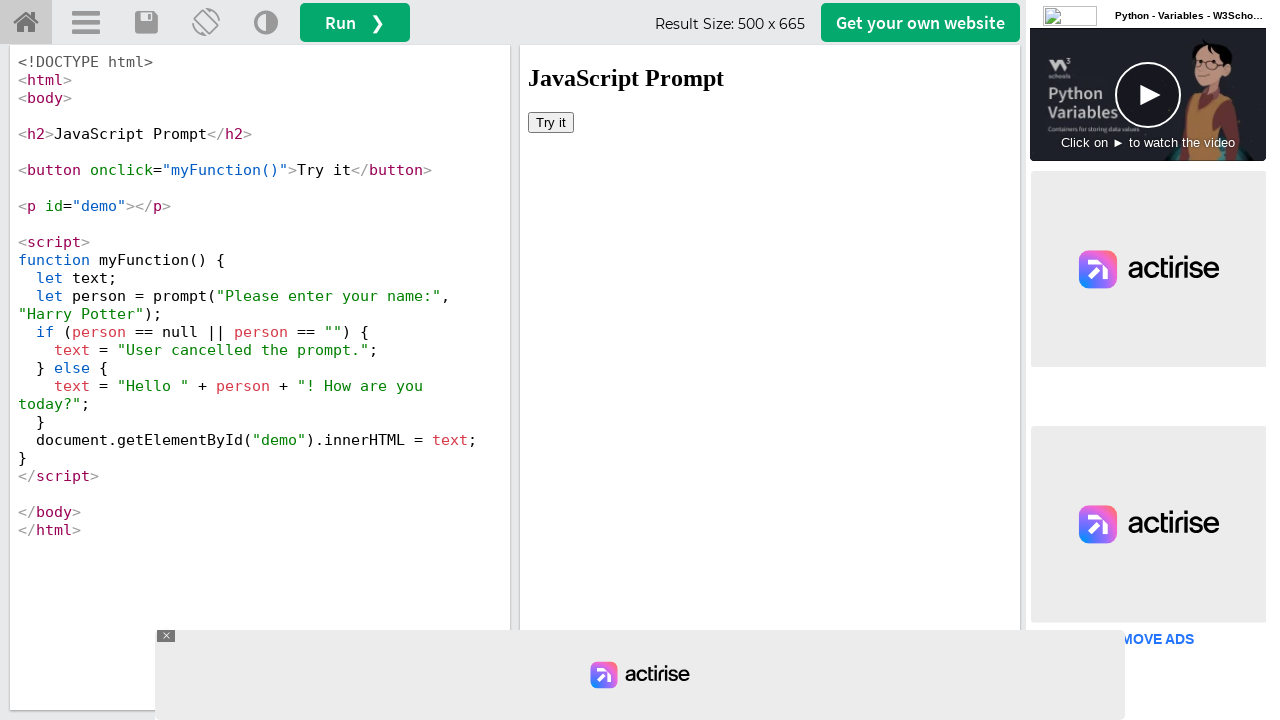

Set up dialog handler to accept prompt with text 'Maria Thompson'
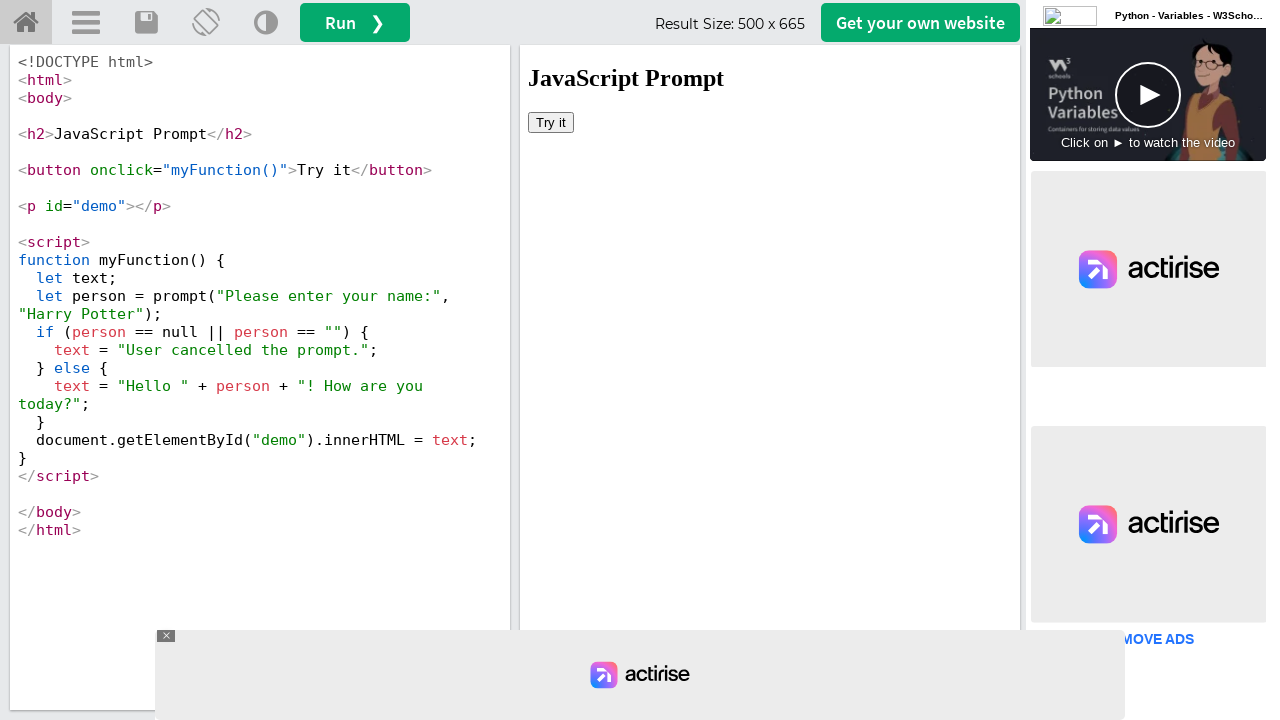

Clicked button in iframe to trigger prompt dialog at (551, 122) on #iframeResult >> internal:control=enter-frame >> button
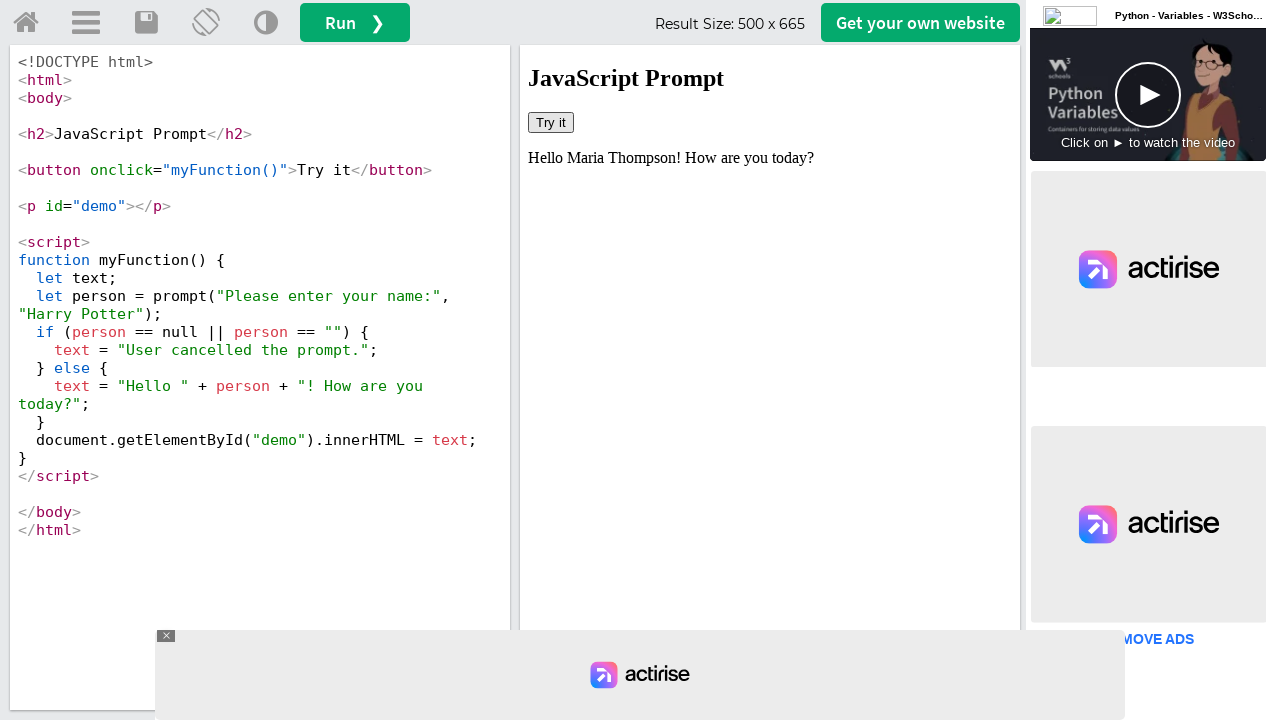

Waited 1000ms for dialog interaction to complete
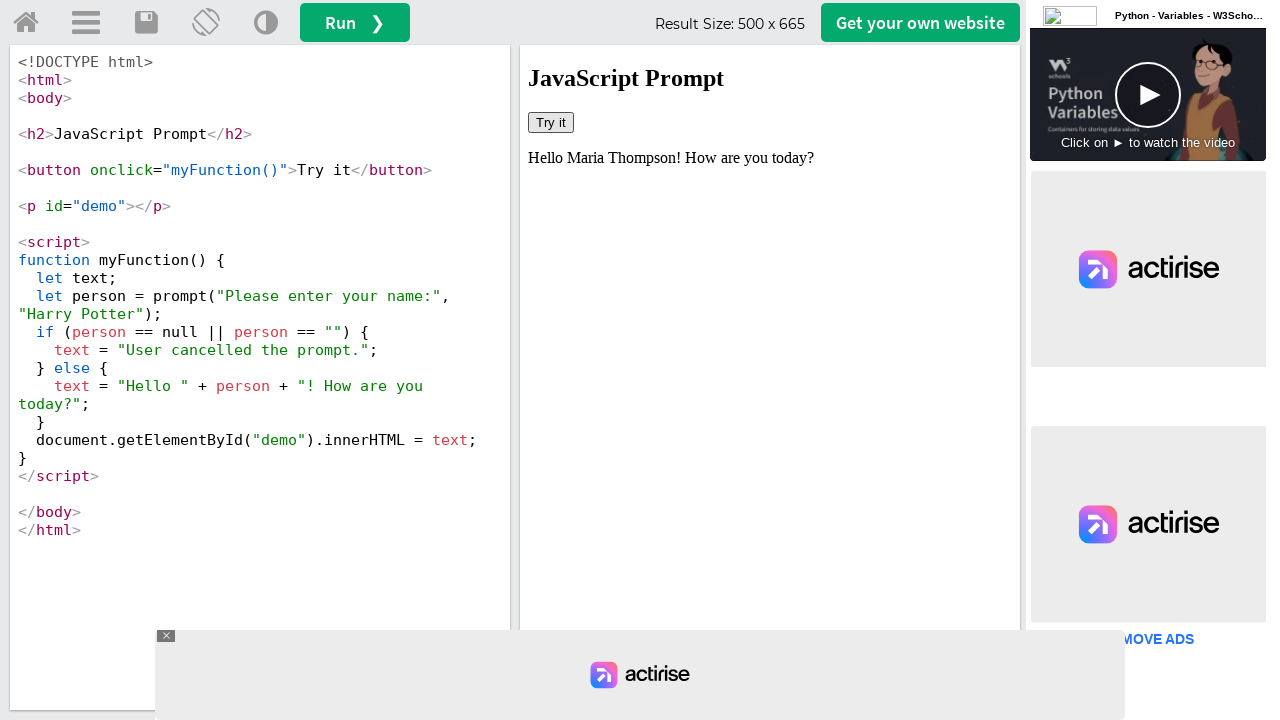

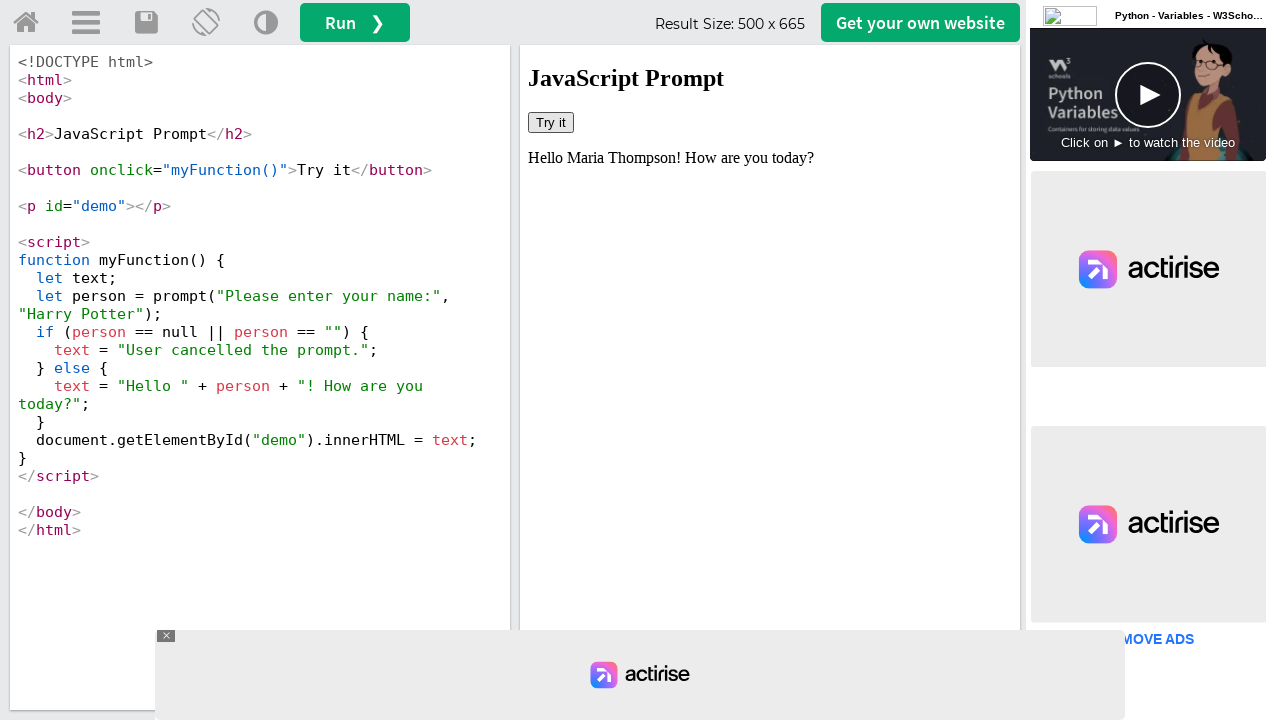